Tests dropdown interactions on a registration form, including selecting a country from an auto-suggestive dropdown by clicking on the dropdown and selecting "India" from the list of options

Starting URL: http://demo.automationtesting.in/Register.html

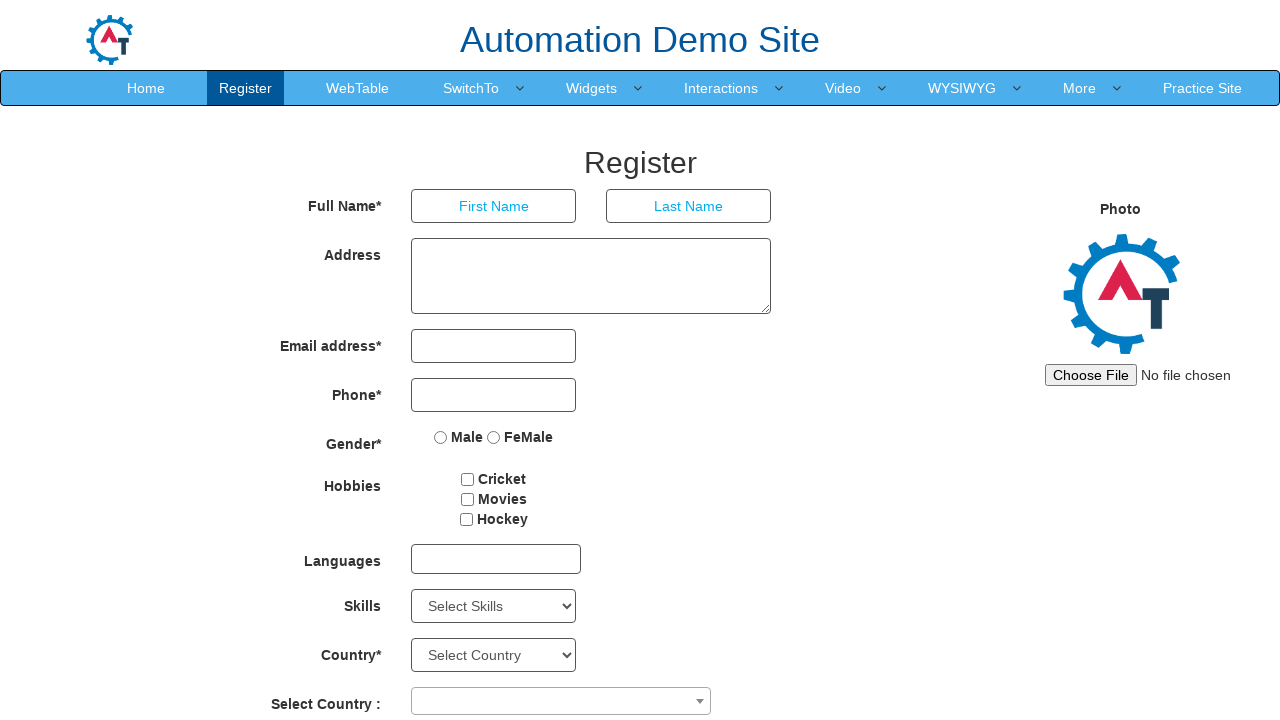

Clicked on the country dropdown to open it at (700, 701) on xpath=//span[@id='select2-country-container']/following-sibling::span
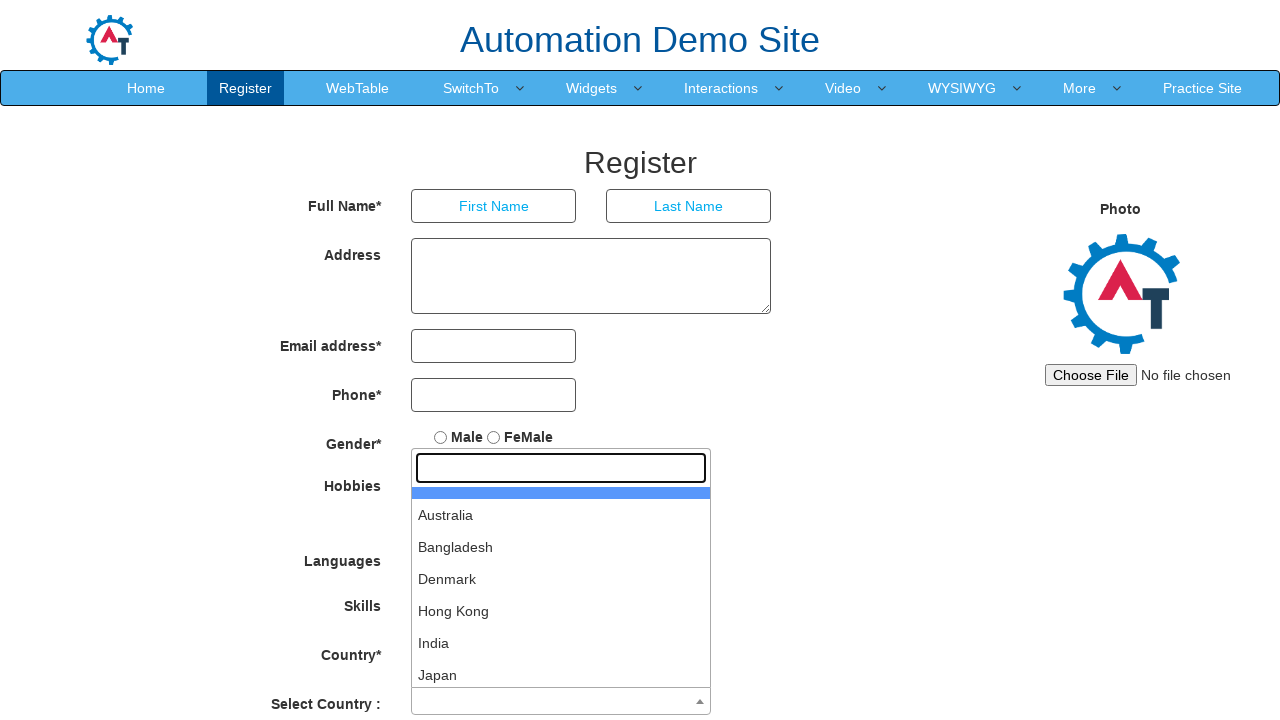

Dropdown options loaded and became visible
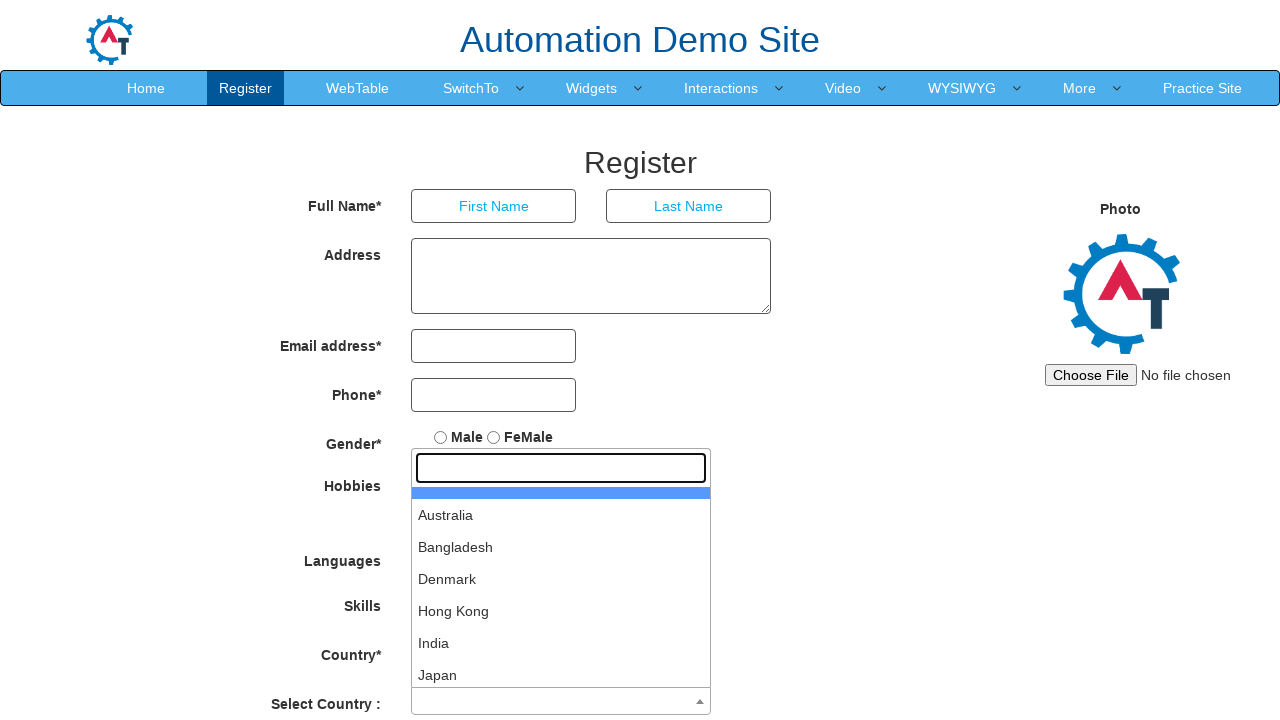

Selected 'India' from the country dropdown at (561, 643) on xpath=//*[@id='select2-country-results']/li >> nth=5
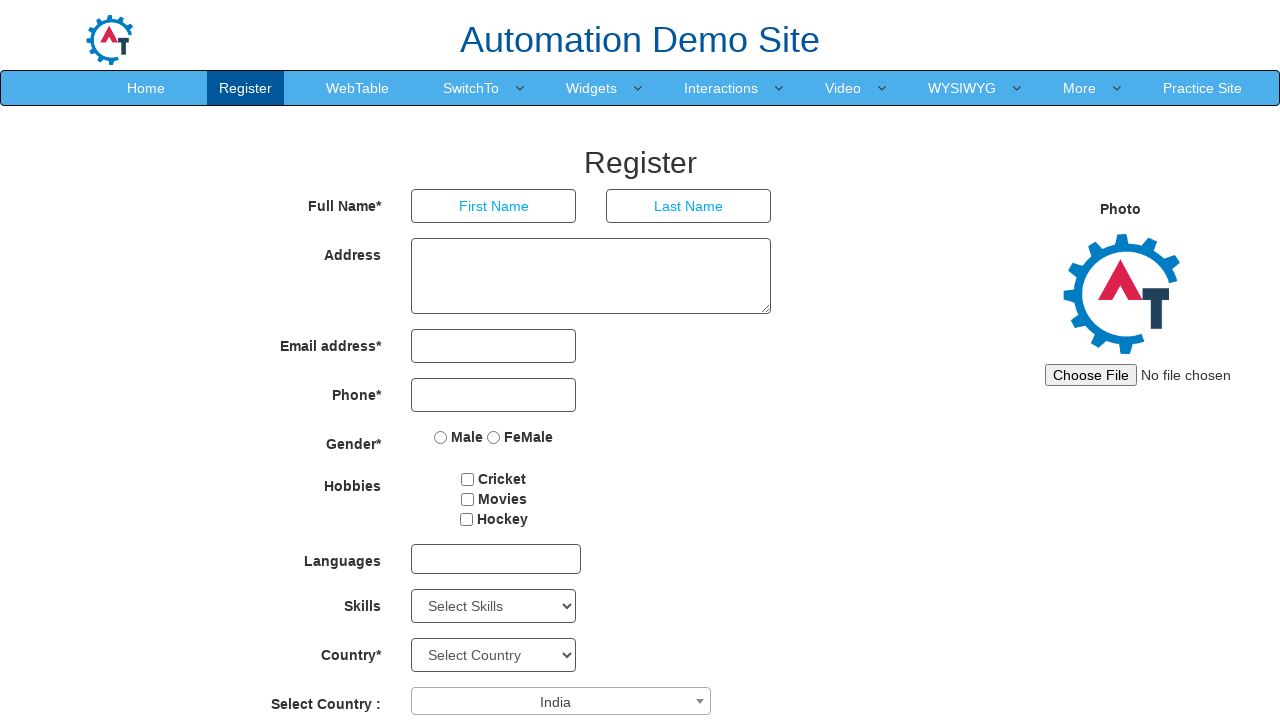

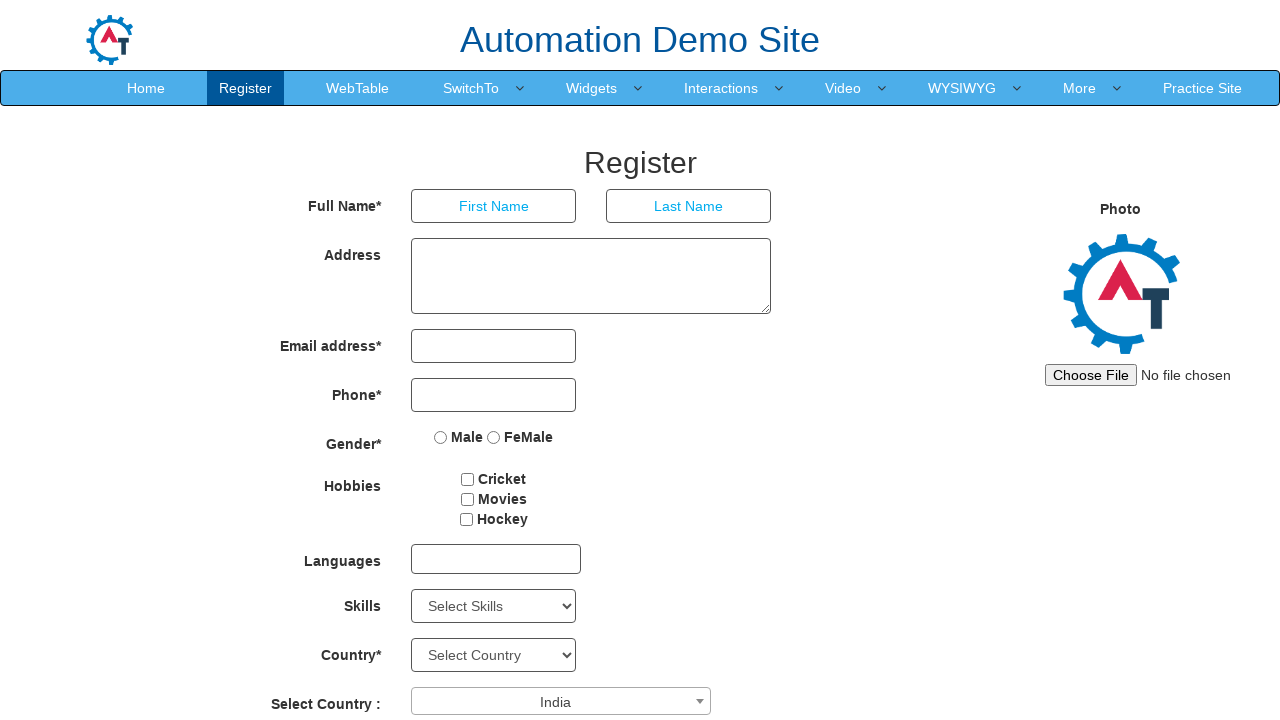